Tests browser navigation functionality including back, forward, and refresh operations across multiple pages

Starting URL: https://letcode.in/windows

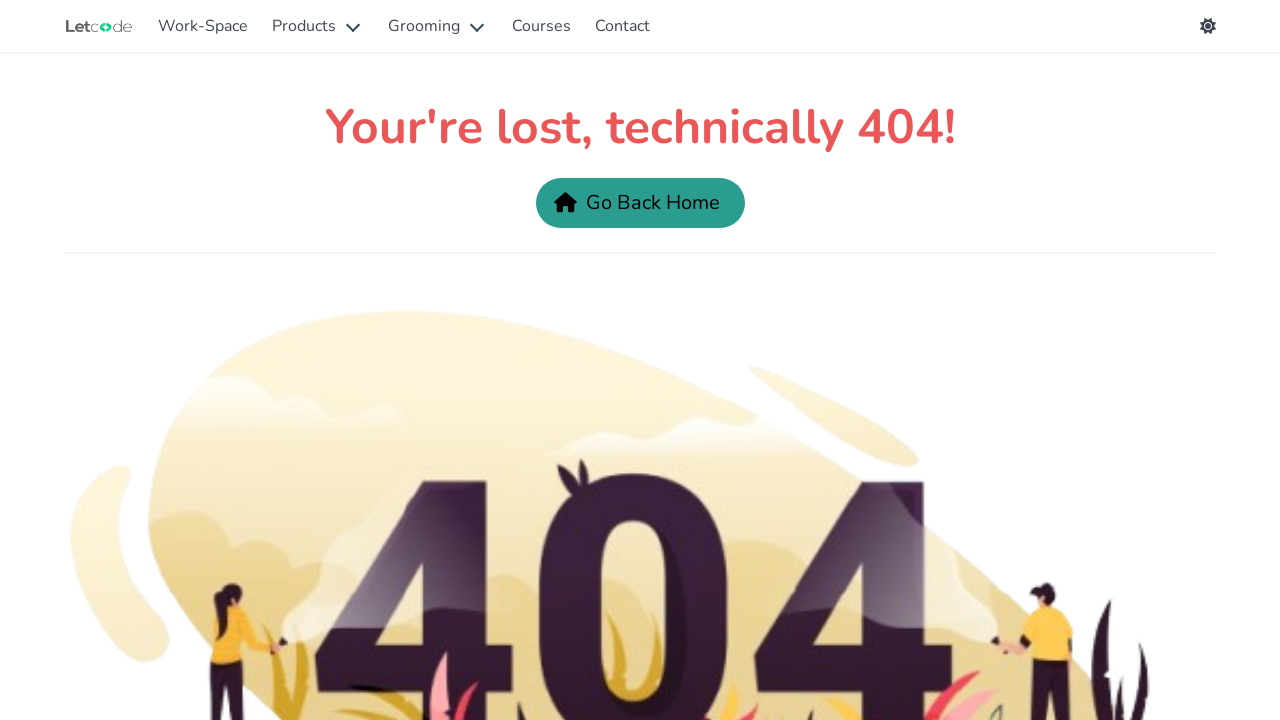

Navigated to edit page at https://letcode.in/edit
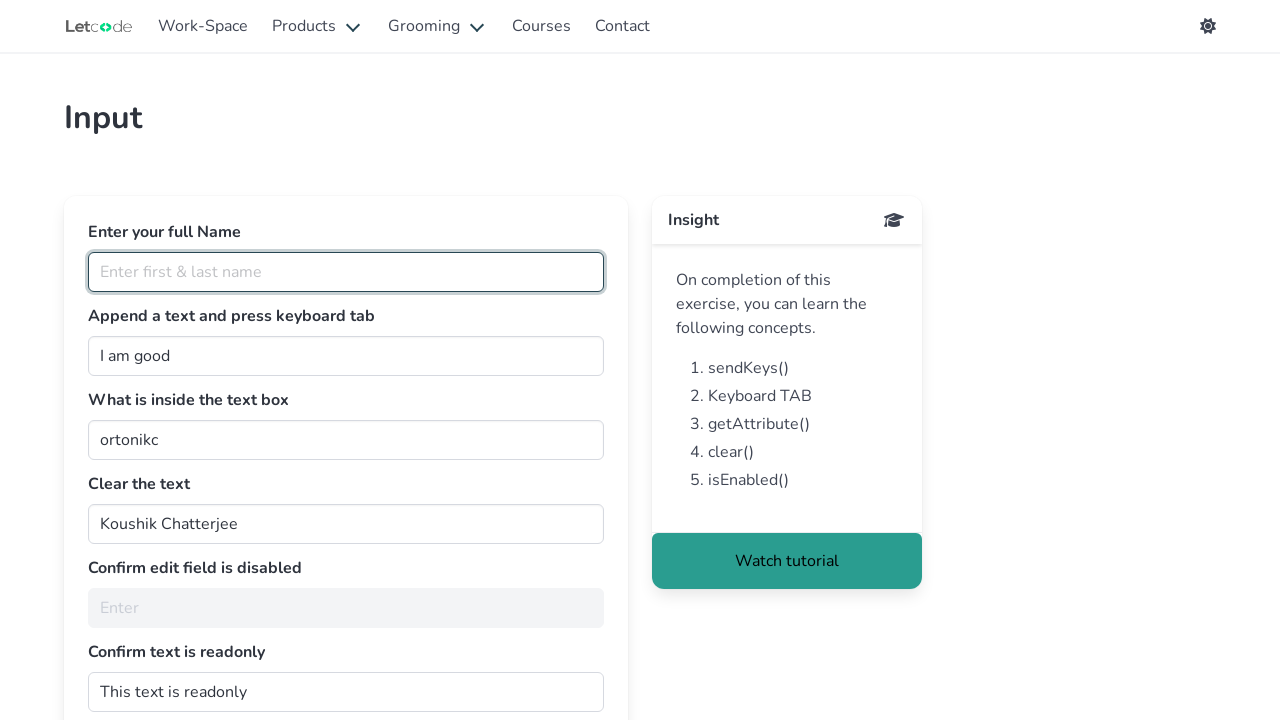

Navigated to windows page at https://letcode.in/windows
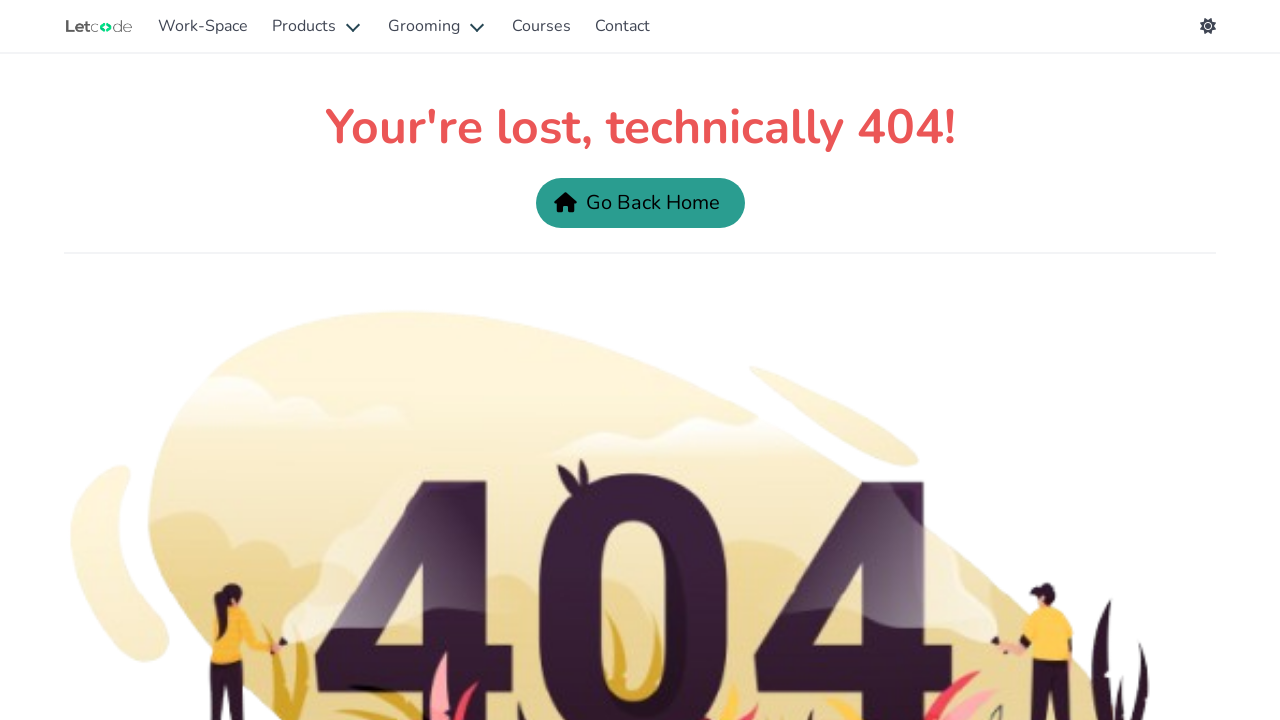

Navigated back to previous page (edit page)
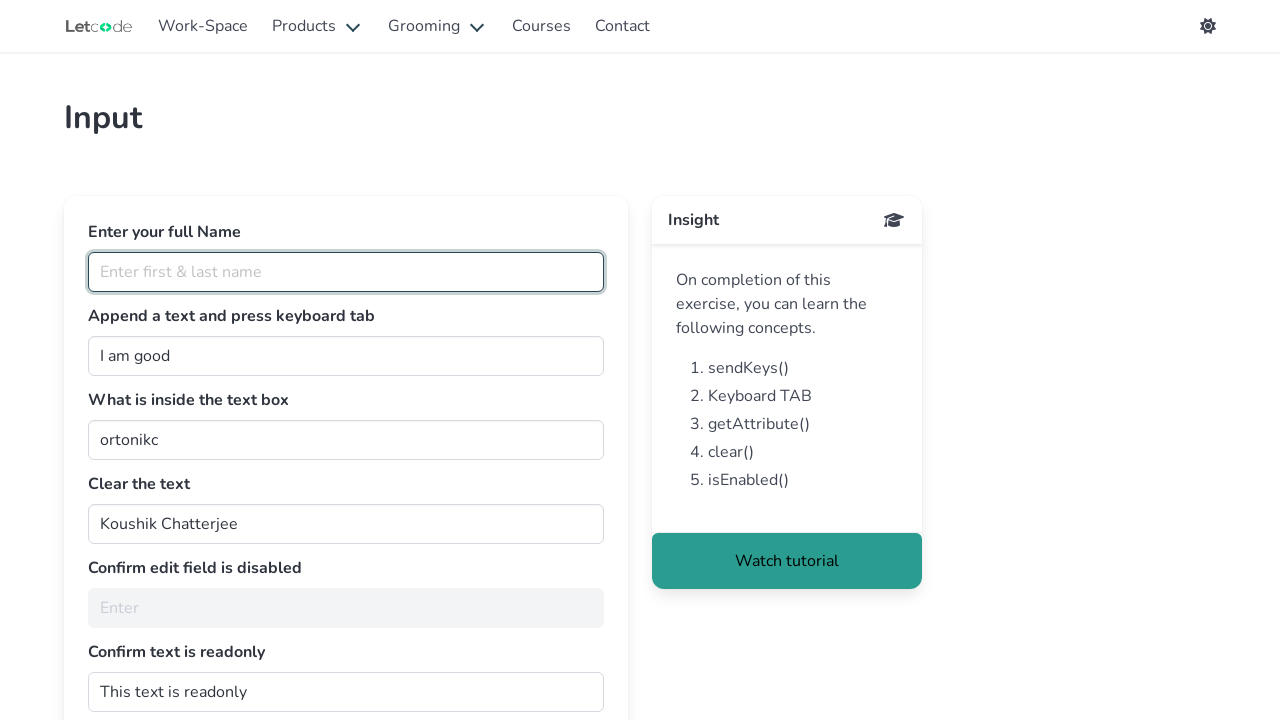

Navigated forward to next page (windows page)
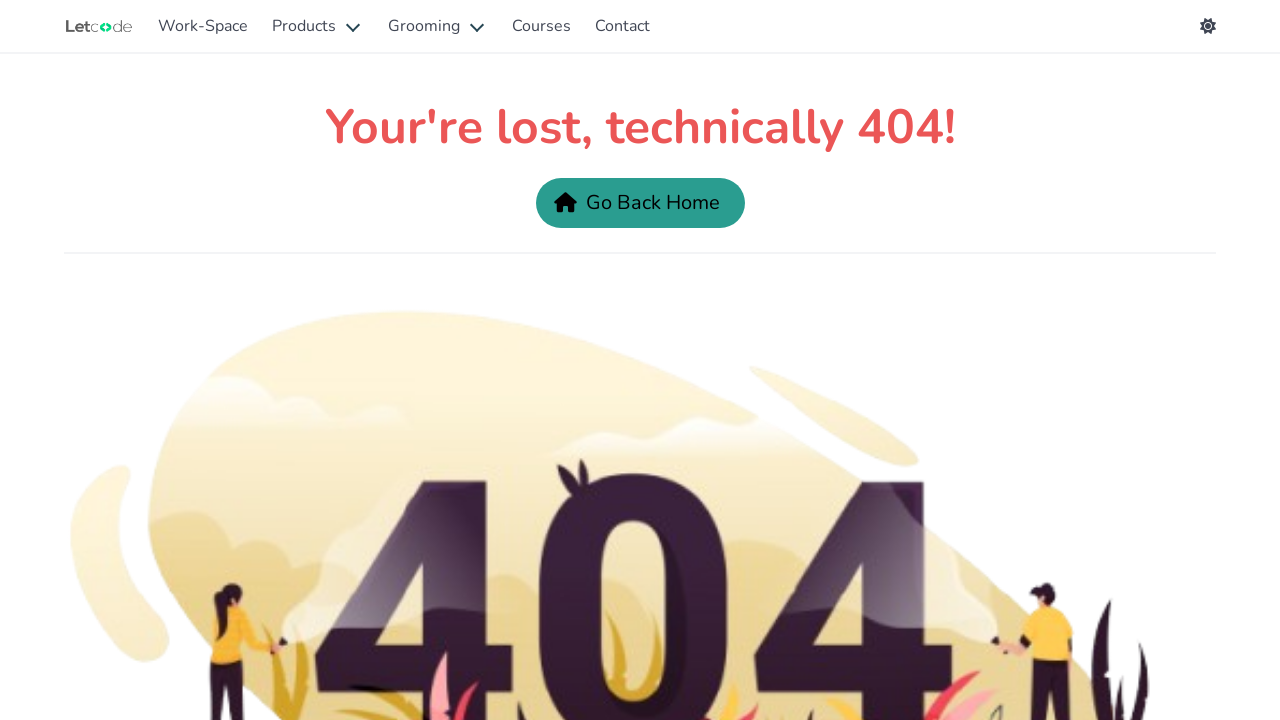

Refreshed the current page
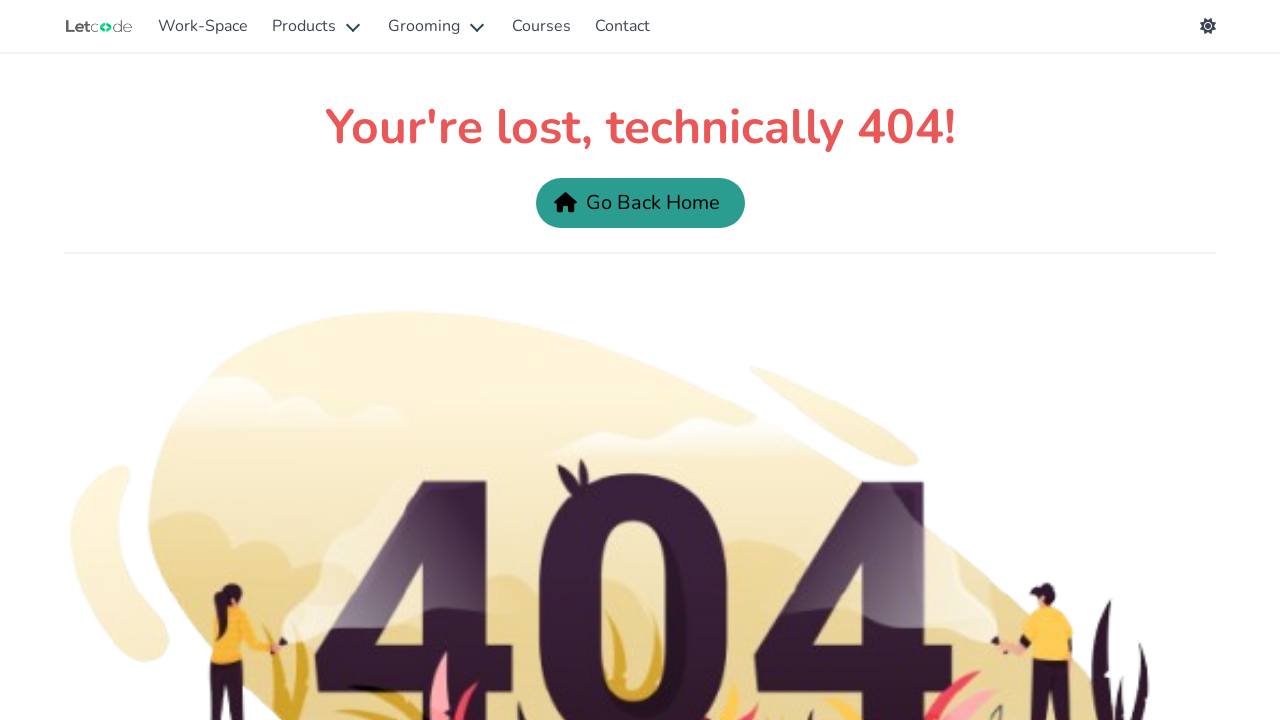

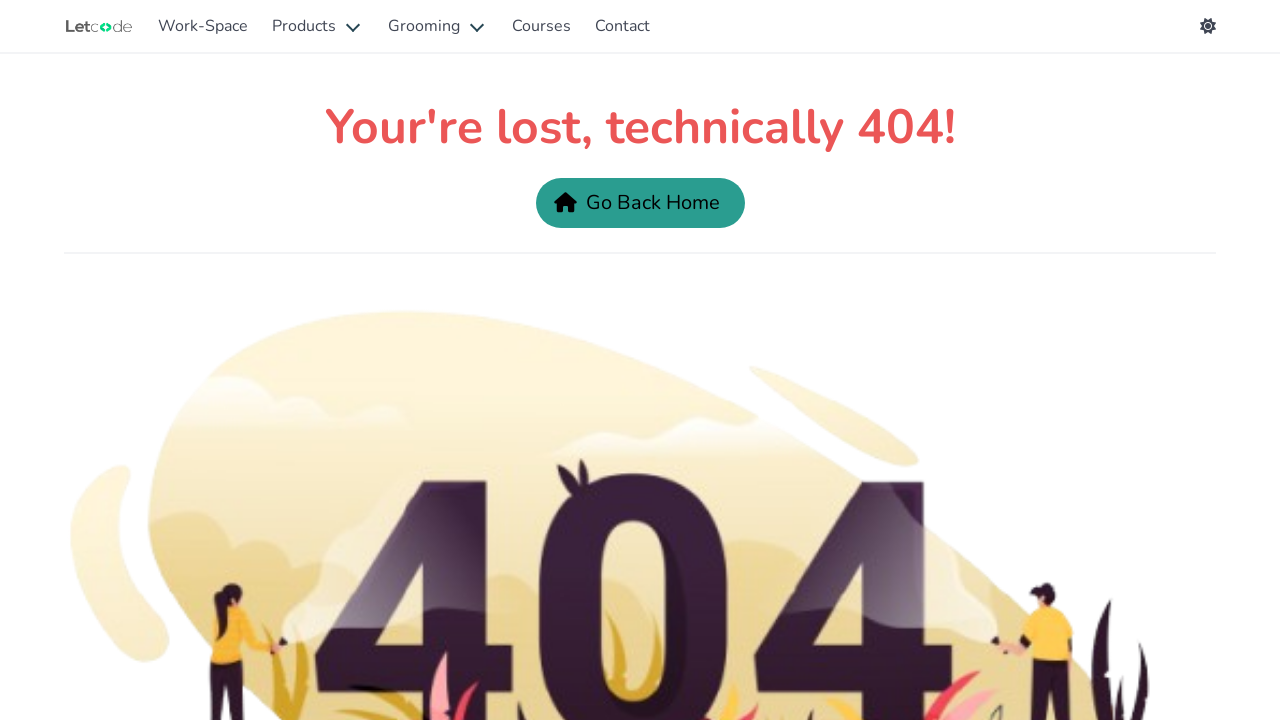